Tests HTTP POST endpoint with delay by clicking POST button and verifying 200 status response

Starting URL: https://httpbin.org/#/Dynamic_data/post_delay__delay_

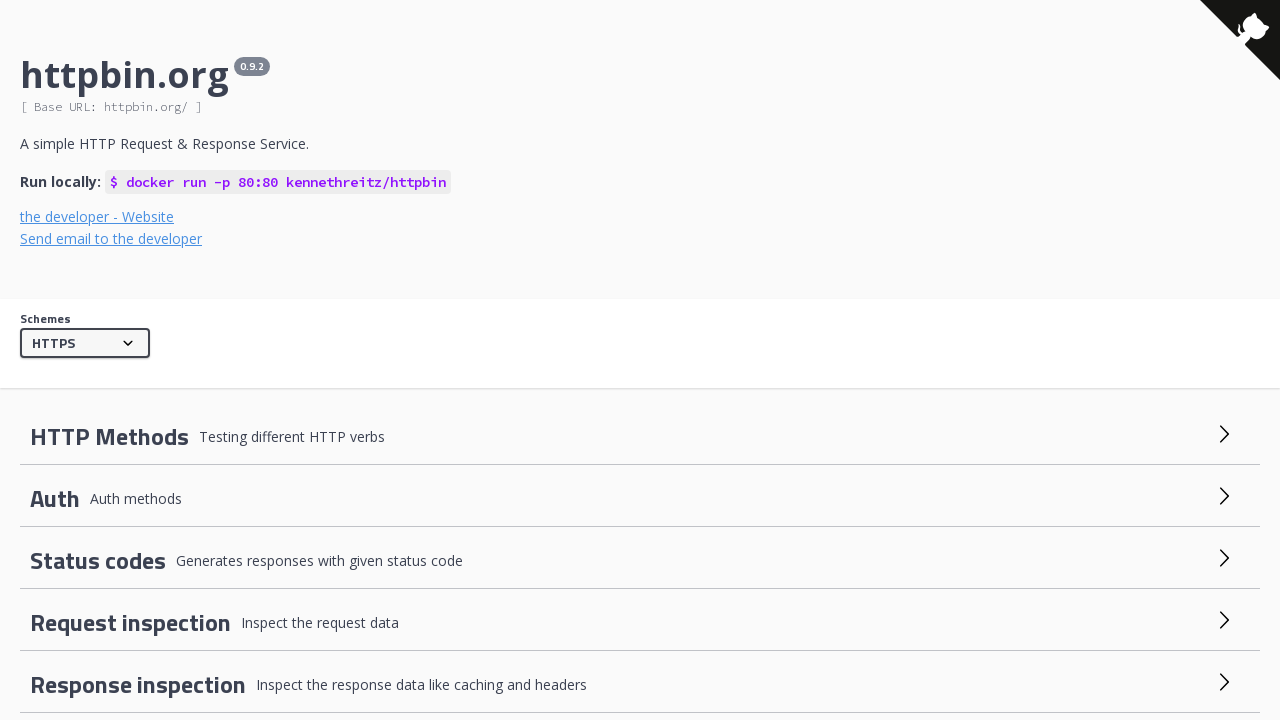

Clicked POST button to trigger the delay endpoint API call at (66, 361) on xpath=//span[contains(text(), 'POST')]
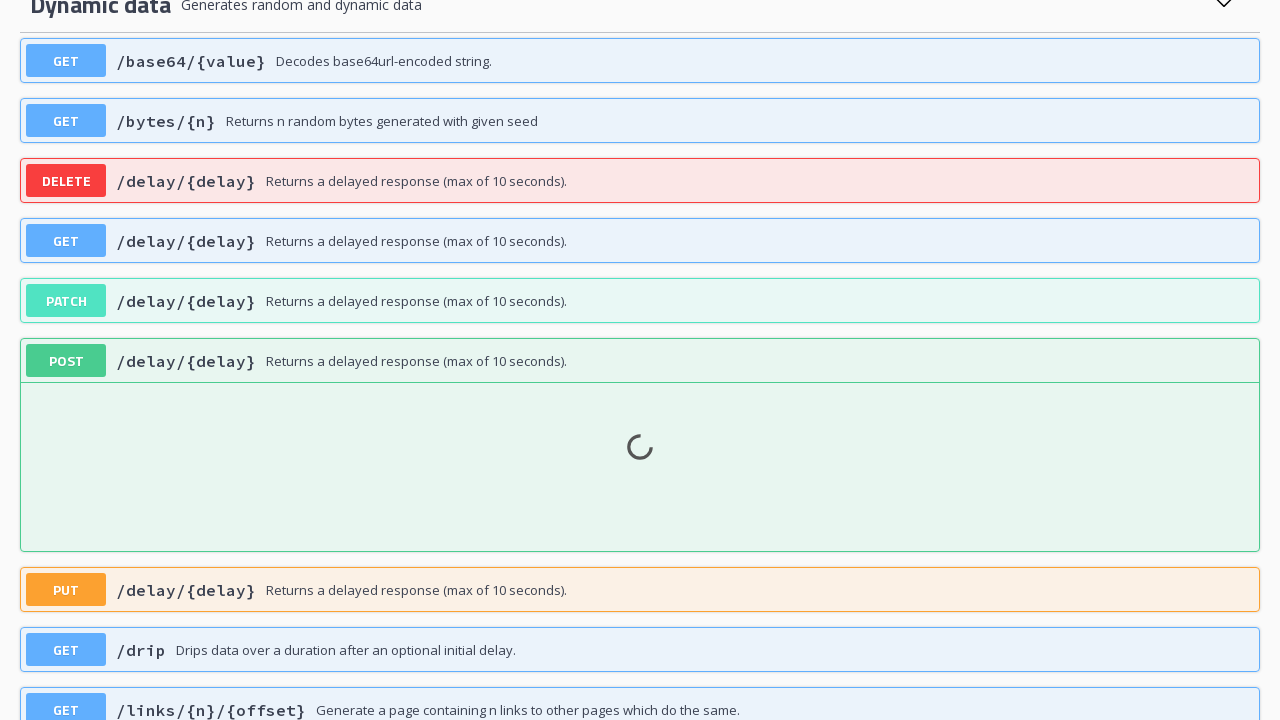

Response status element appeared after waiting for API response
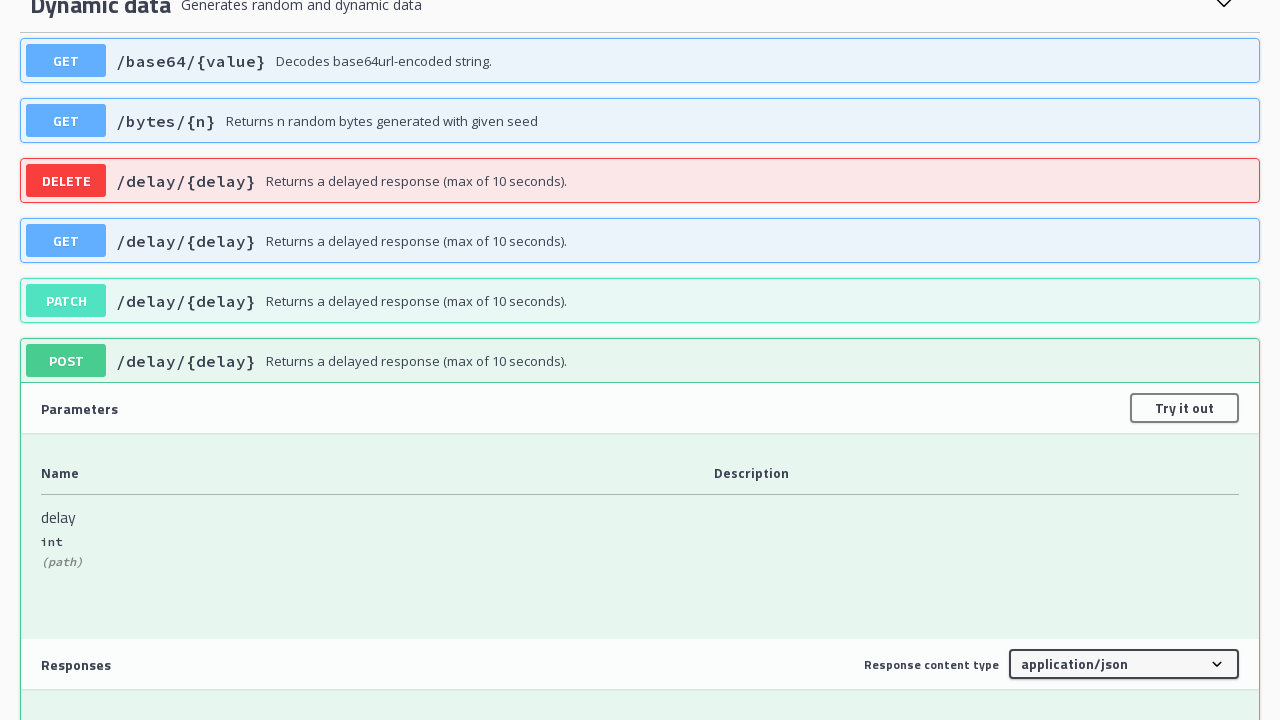

Retrieved response status: 200
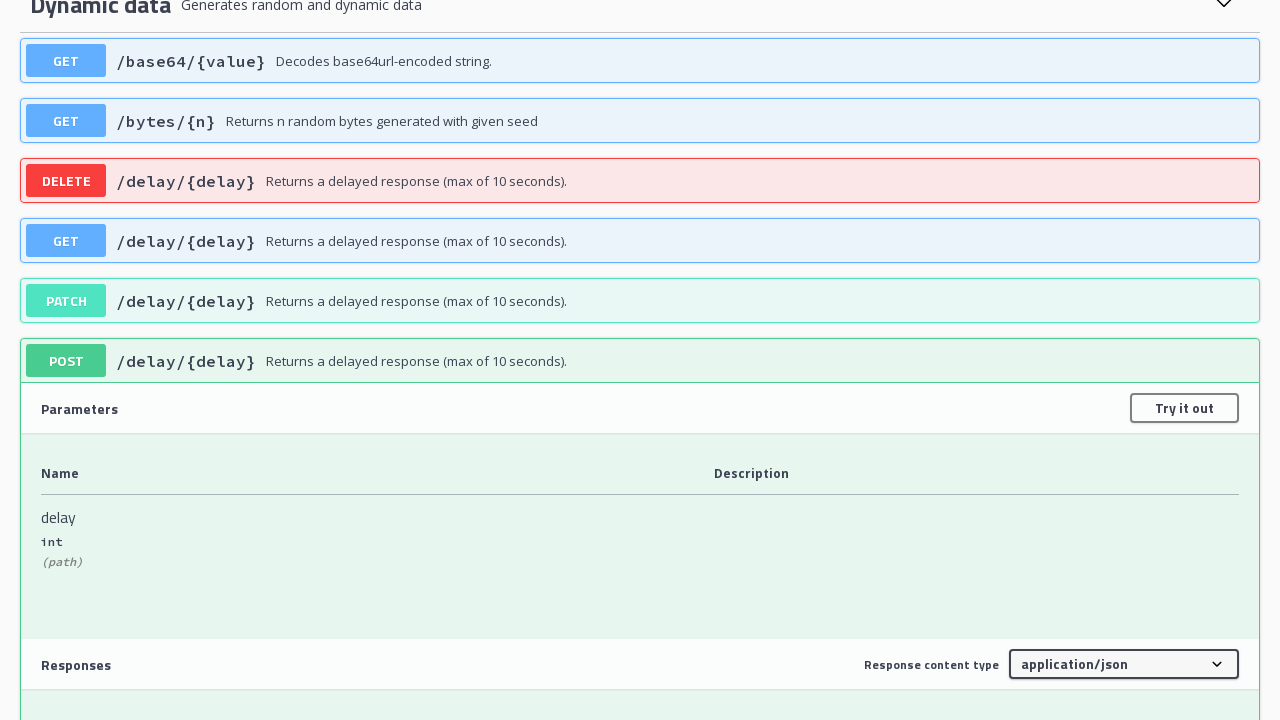

Verified HTTP POST response status is 200
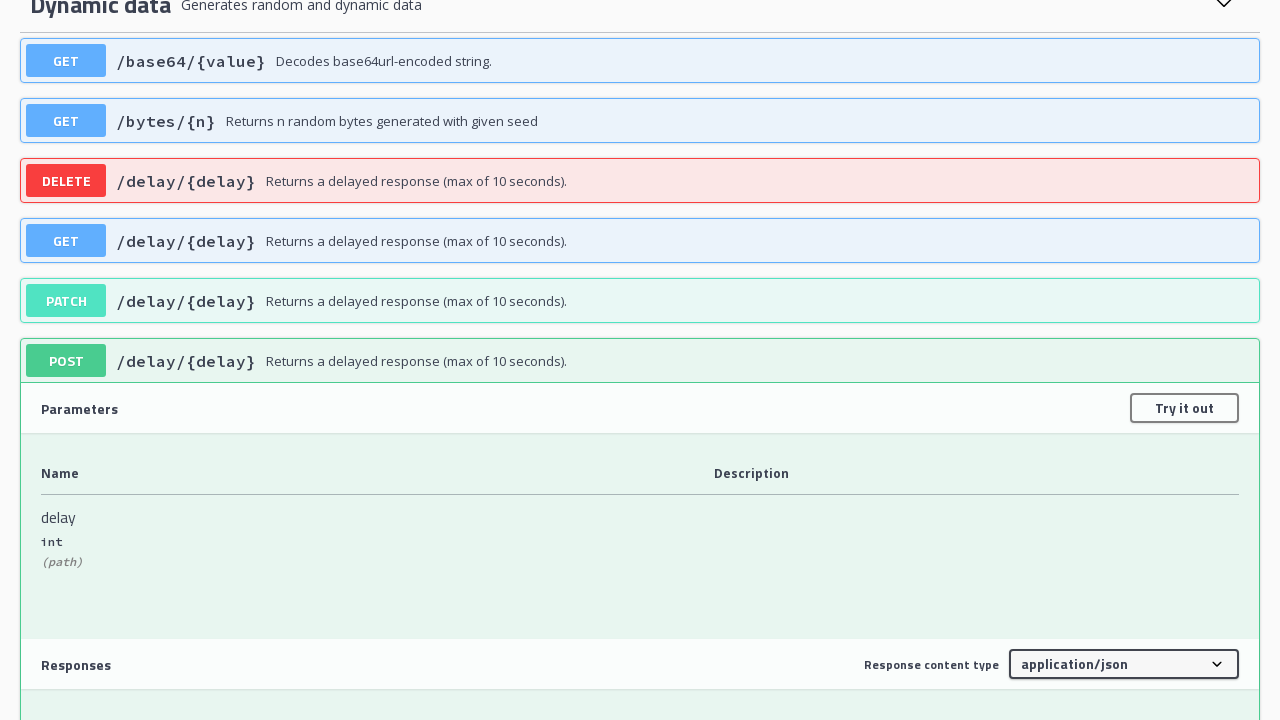

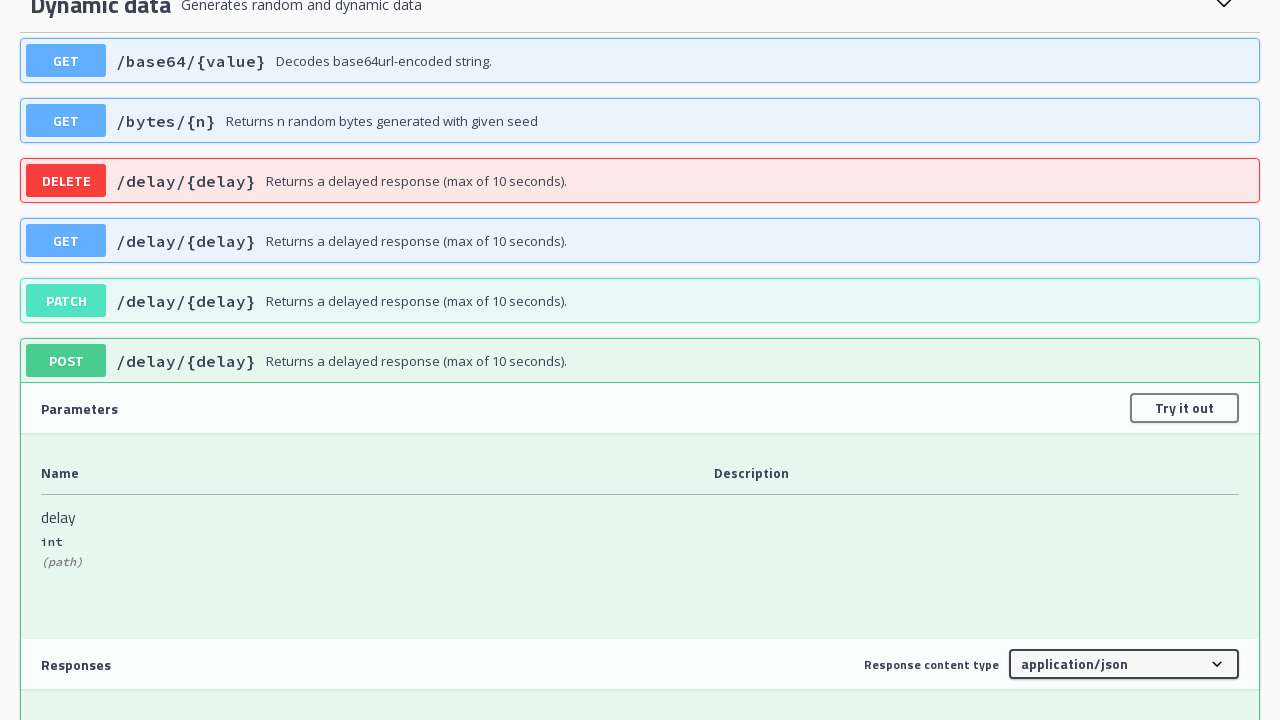